Tests the student registration form by filling all fields (name, email, gender, mobile, date of birth, subjects, picture upload, address, state/city selection) and verifying the submission confirmation modal appears.

Starting URL: https://demoqa.com/automation-practice-form

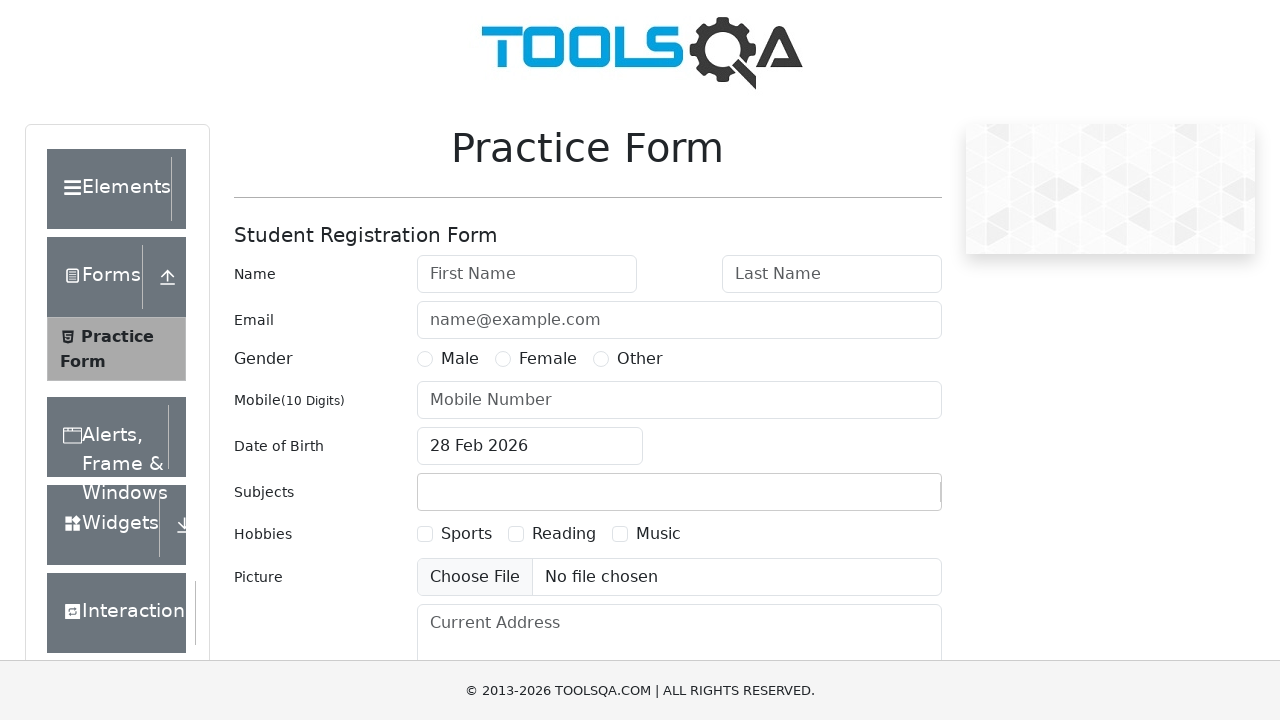

Filled First Name field with 'Alexander' on #firstName
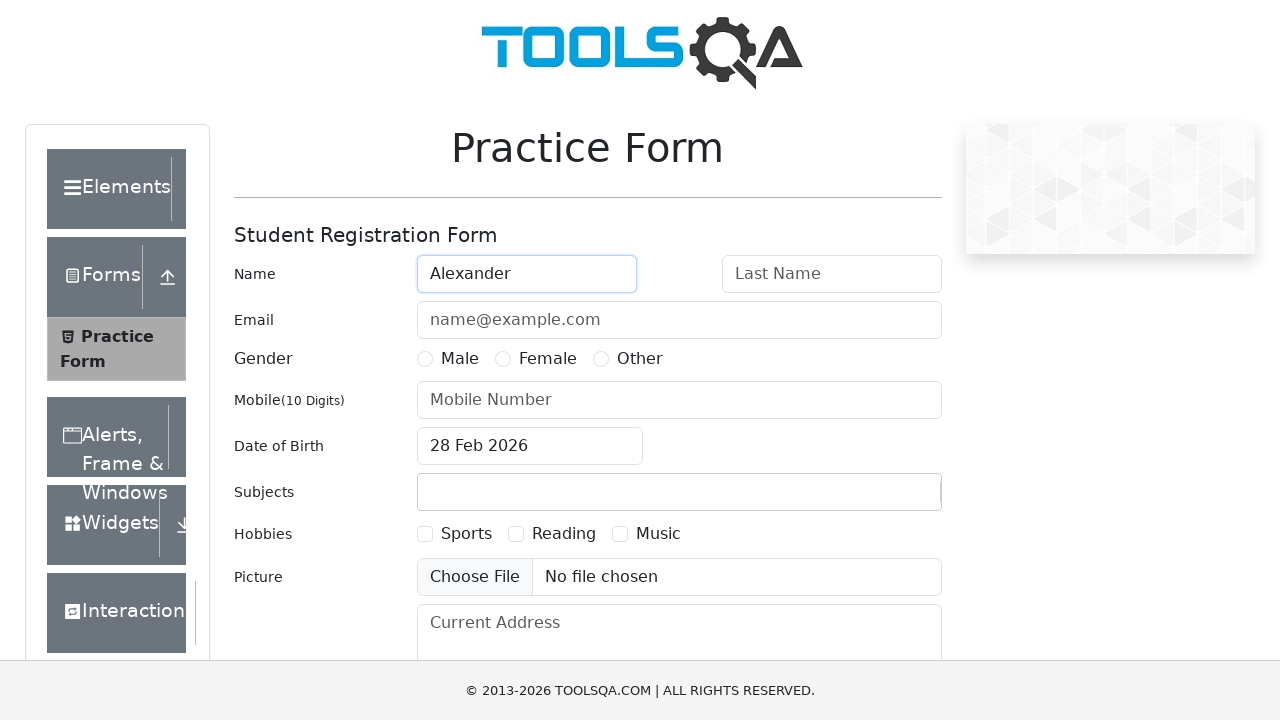

Filled Last Name field with 'Thompson' on #lastName
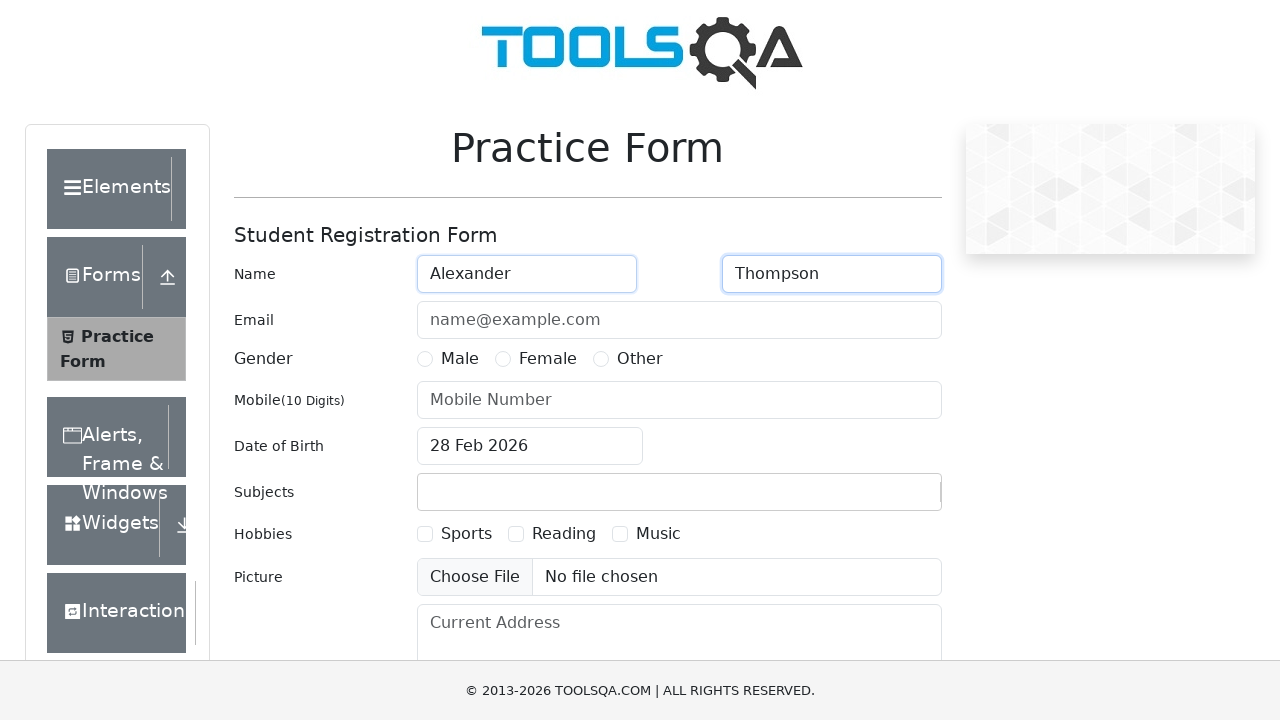

Filled Email field with 'alexander.thompson@example.com' on #userEmail
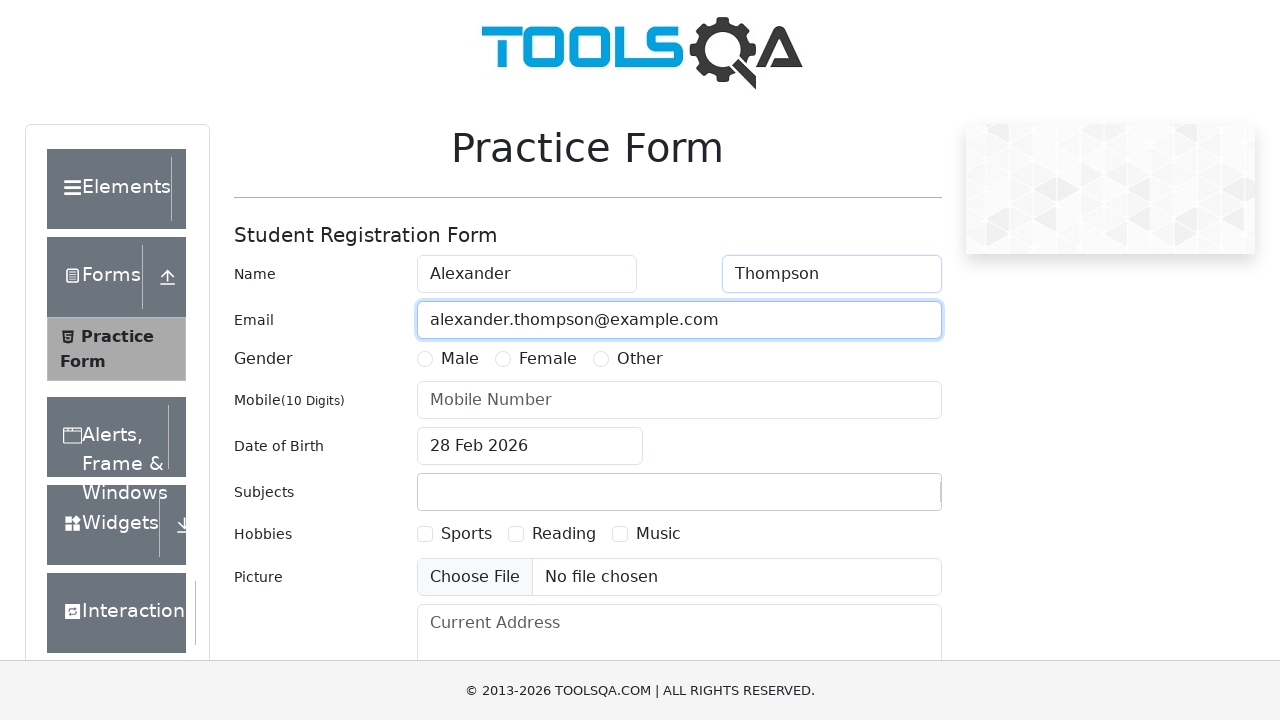

Selected Male gender option at (460, 359) on label[for='gender-radio-1']
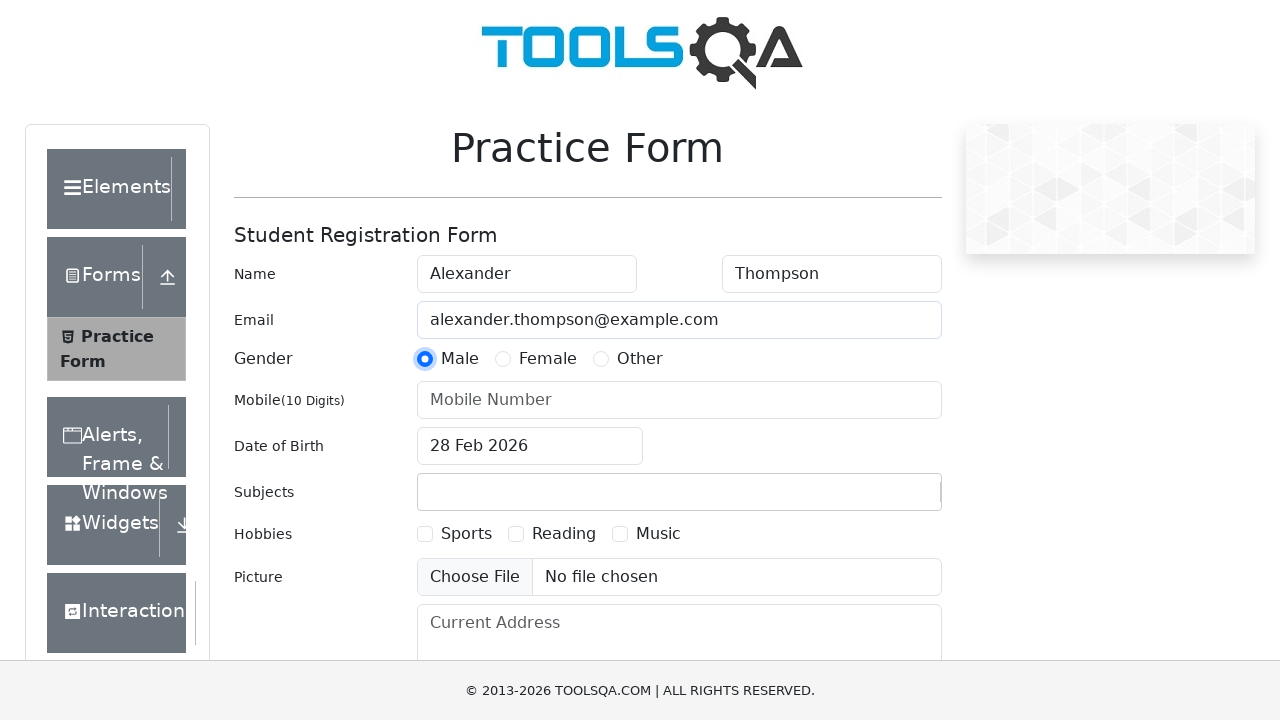

Filled Mobile number field with '9876543210' on #userNumber
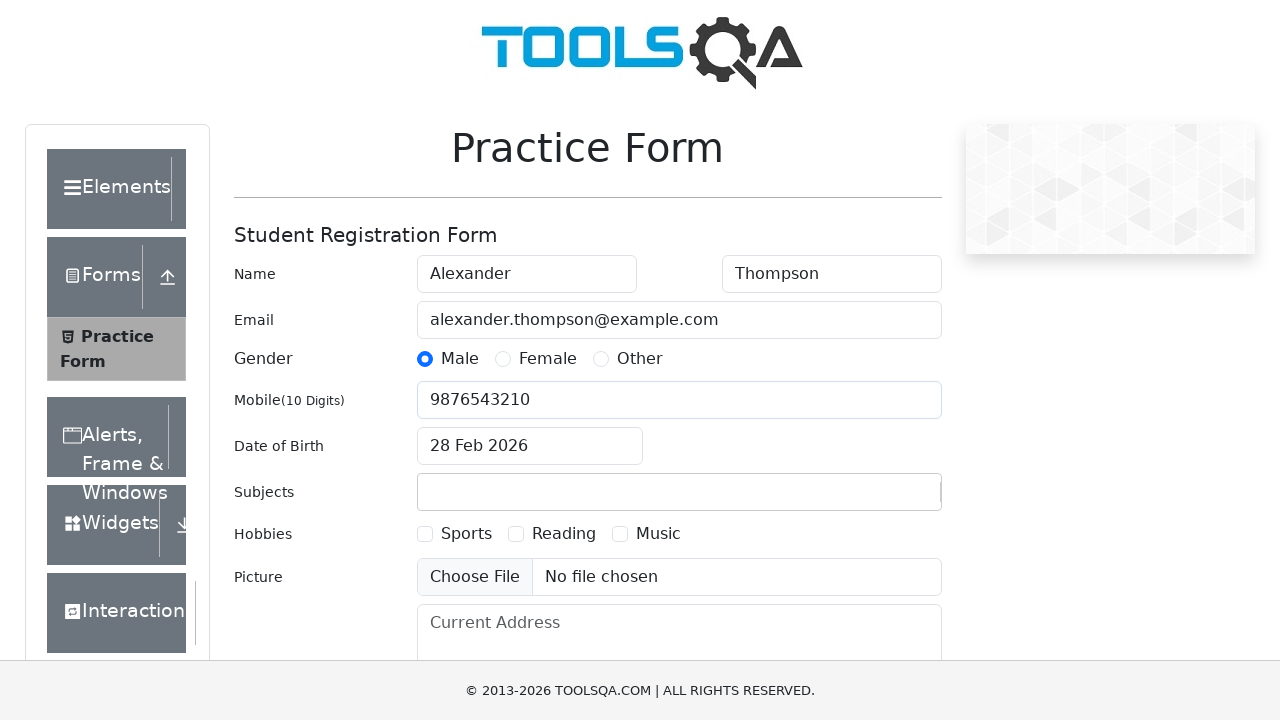

Clicked Date of Birth field to open calendar at (530, 446) on #dateOfBirthInput
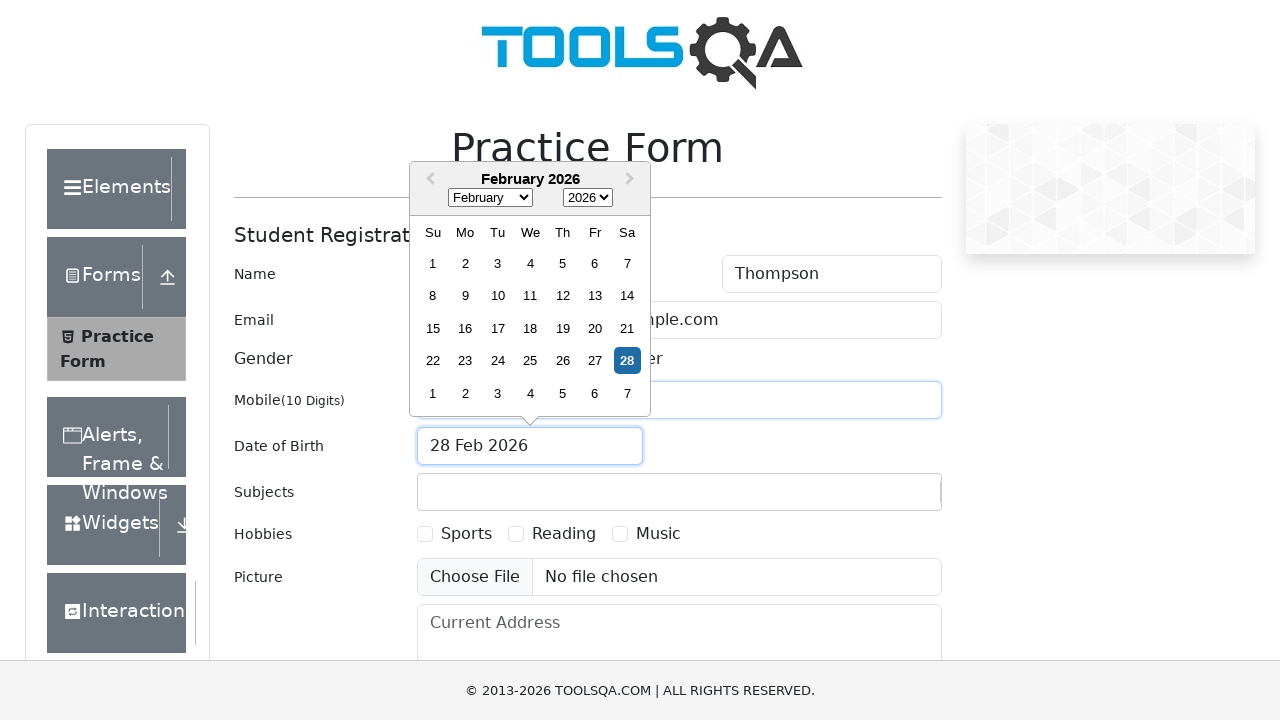

Selected month 5 (June) from date picker on .react-datepicker__month-select
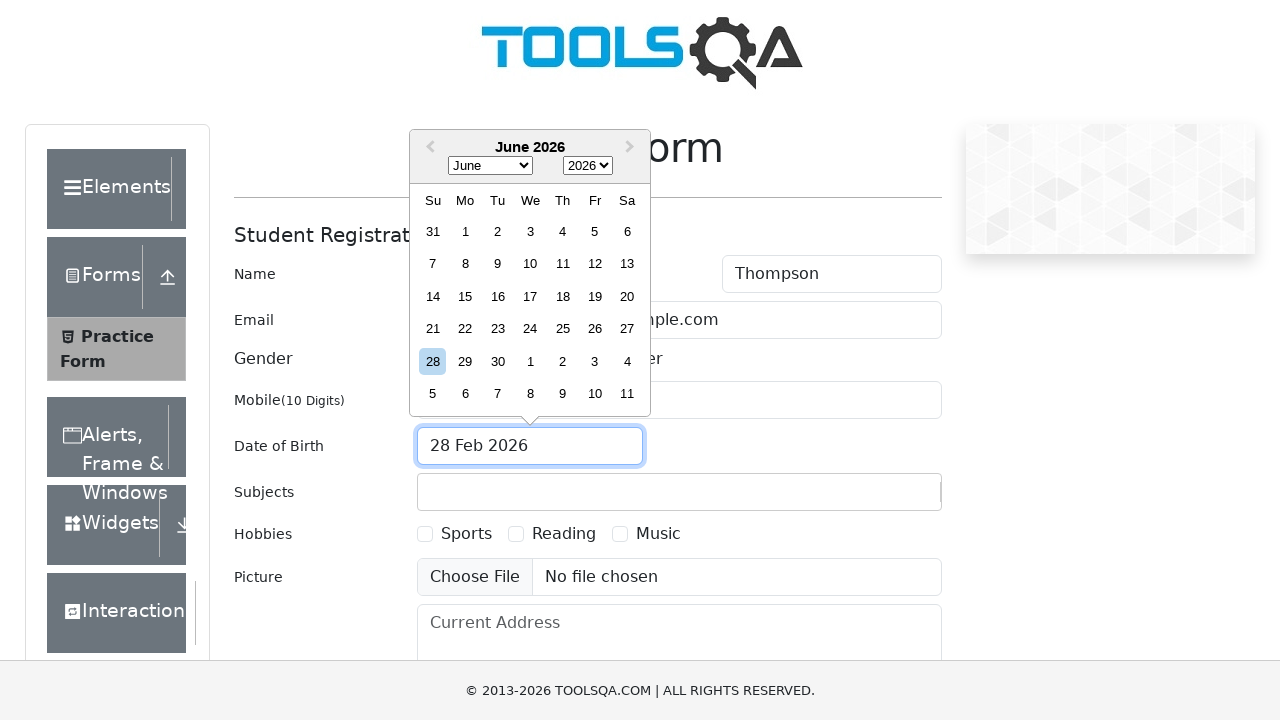

Selected year 1995 from date picker on .react-datepicker__year-select
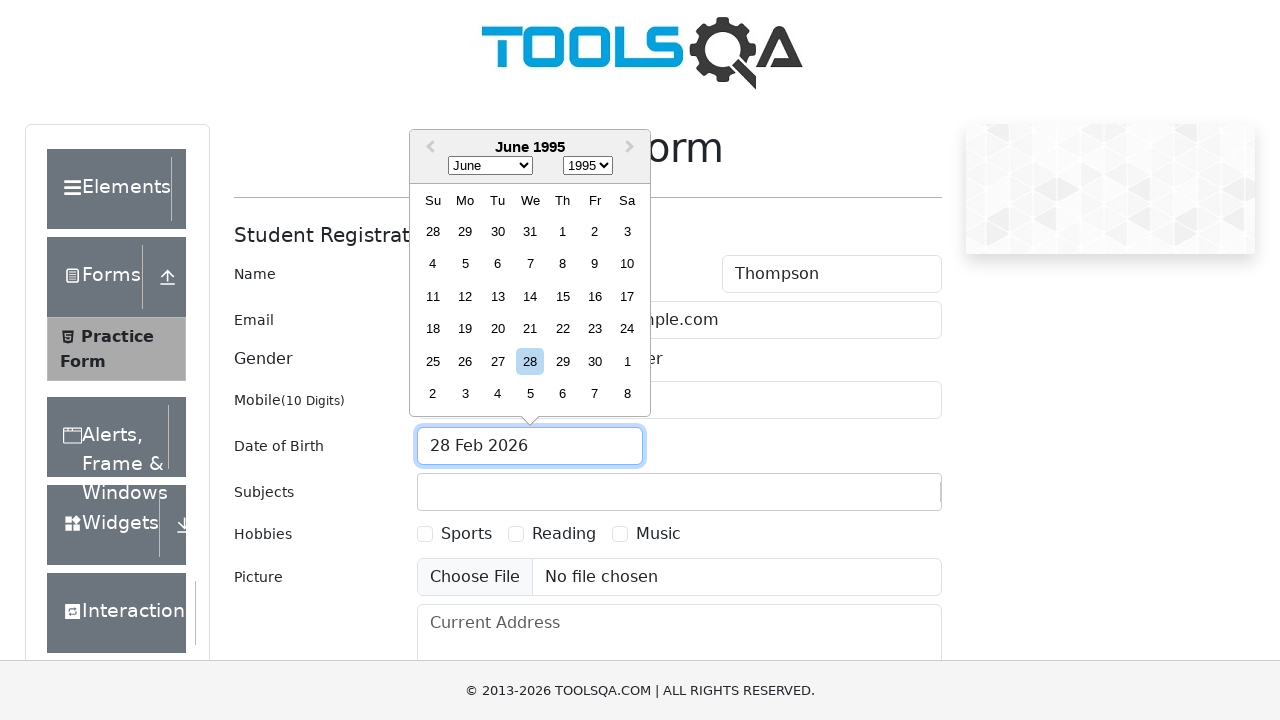

Selected day 15 from calendar at (562, 296) on .react-datepicker__day--015:not(.react-datepicker__day--outside-month)
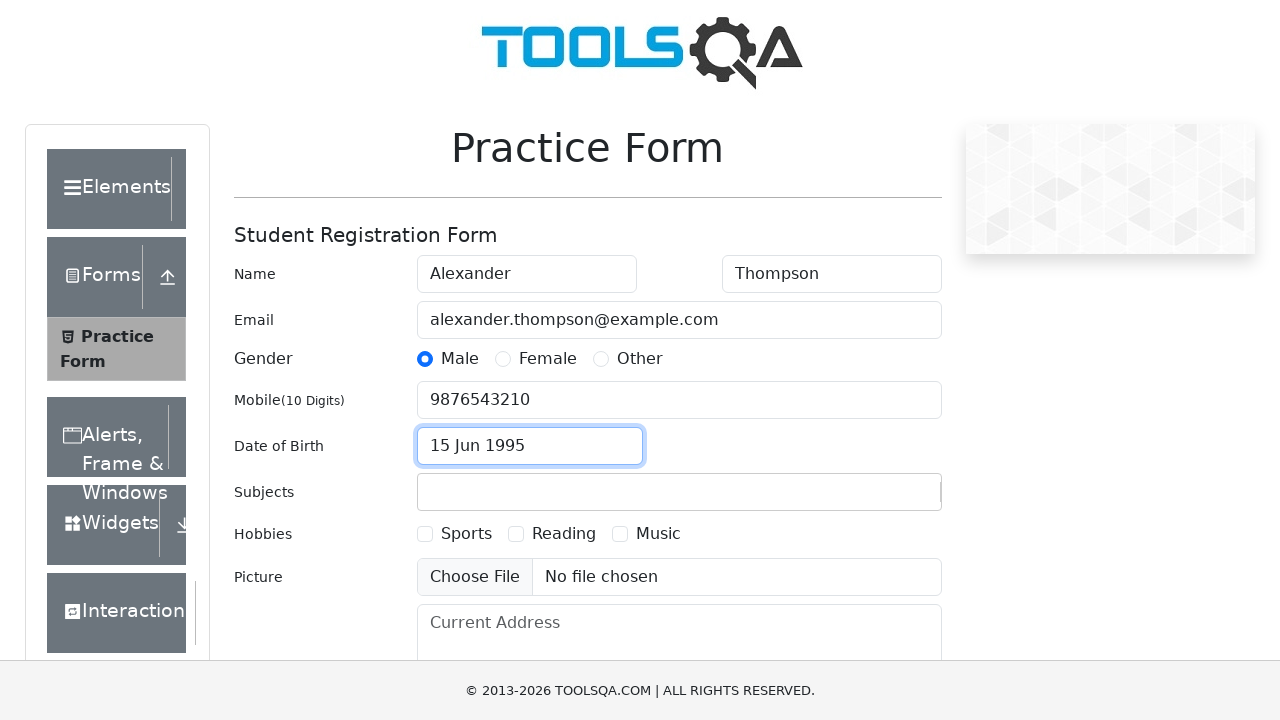

Filled Subjects field with 'Computer Science' on #subjectsInput
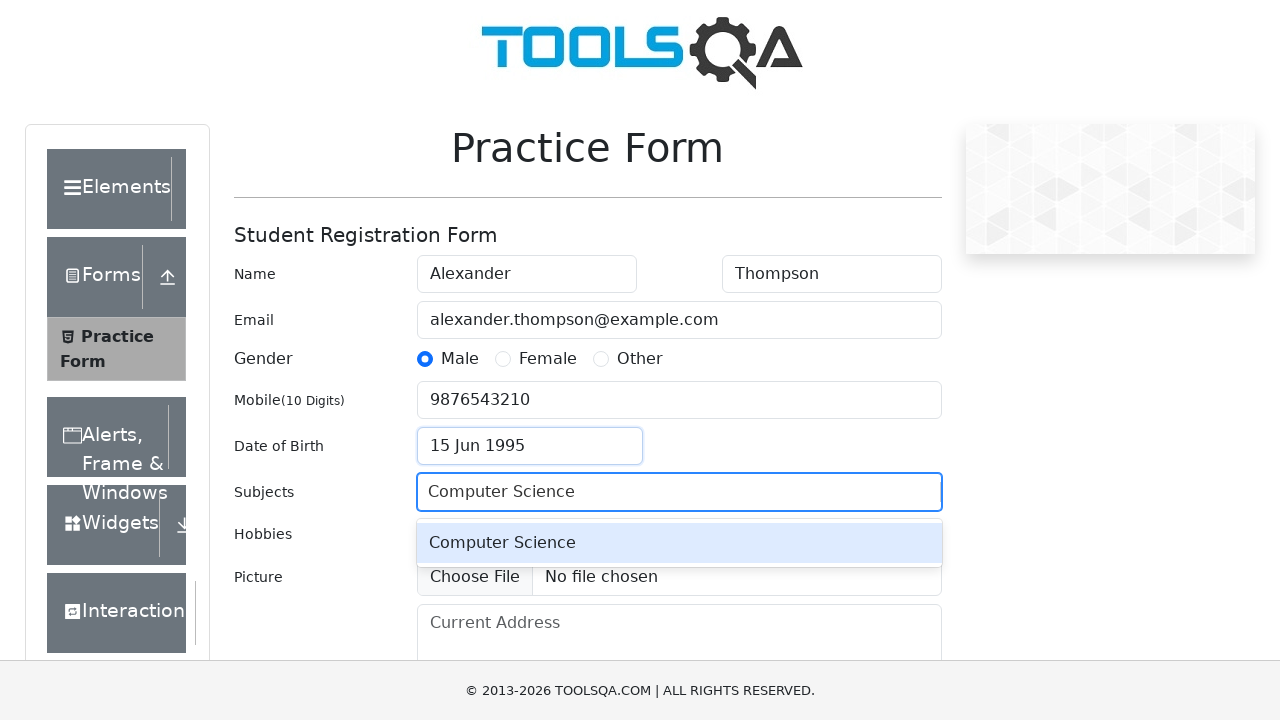

Pressed Enter to confirm subject selection
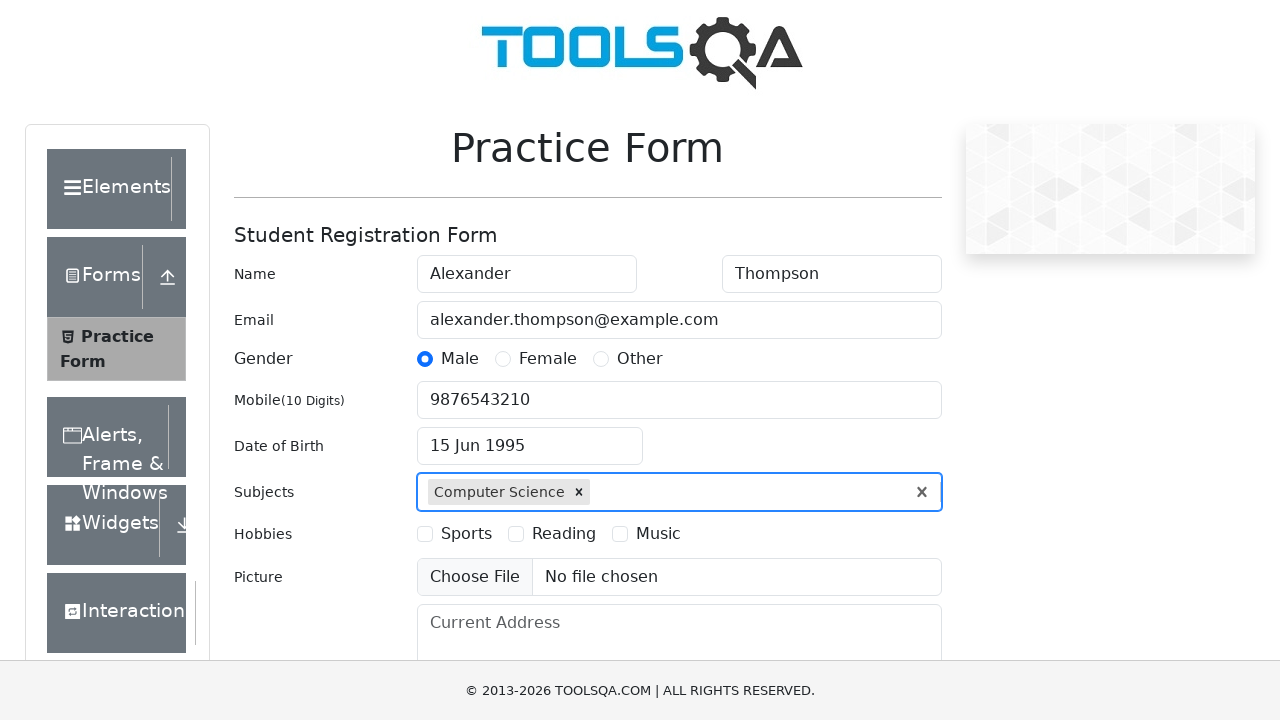

Uploaded test image file
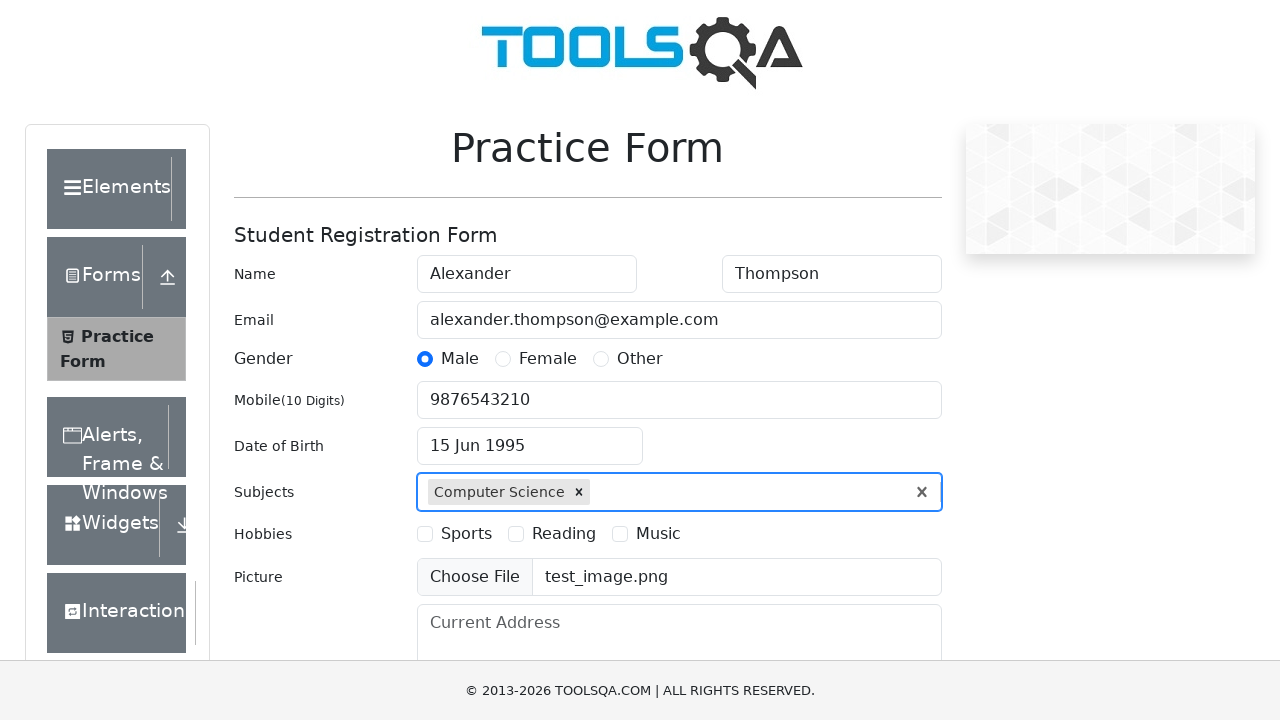

Filled Current Address field with '742 Evergreen Terrace, Springfield, IL 62701' on #currentAddress
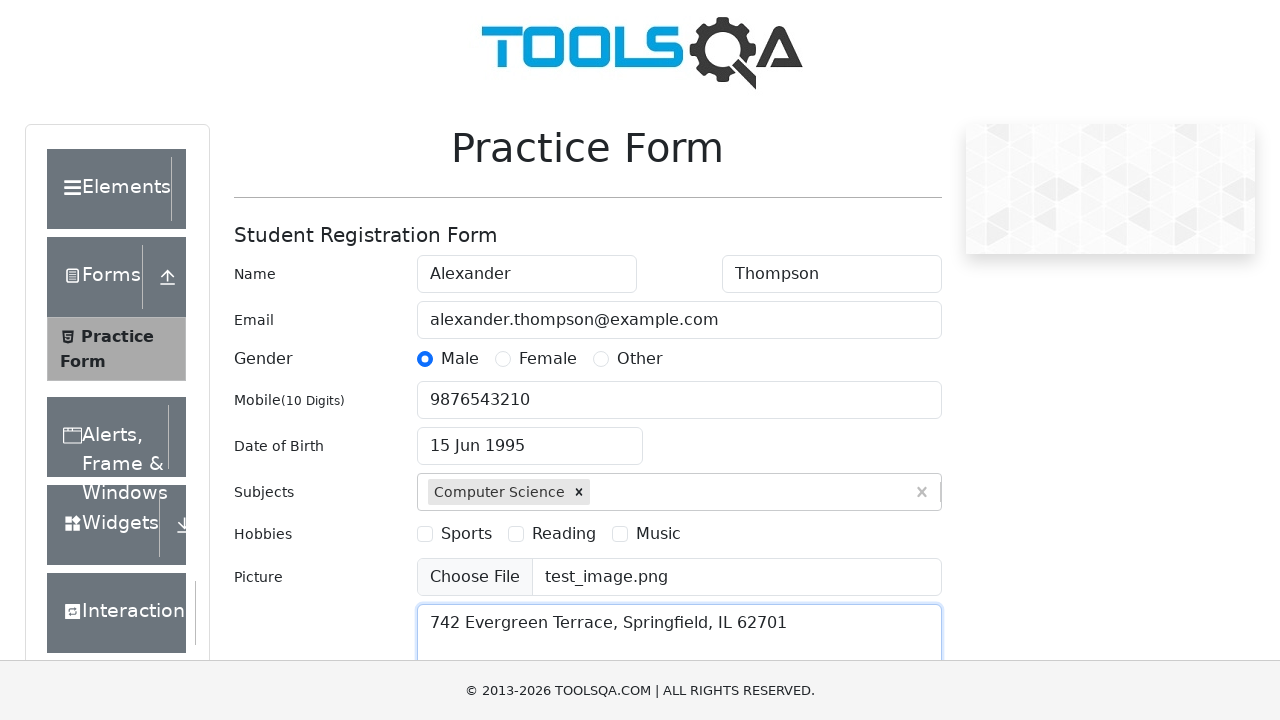

Scrolled down to reveal State and City dropdowns
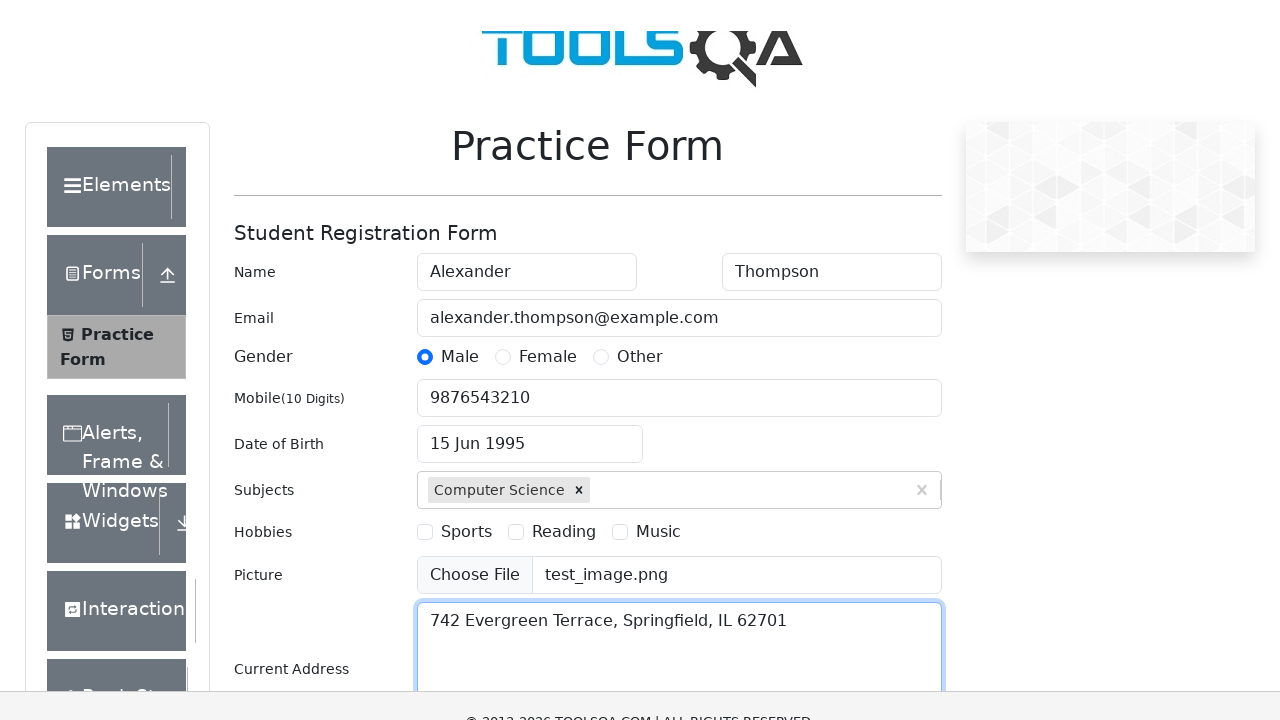

Clicked State dropdown to open options at (527, 437) on #state
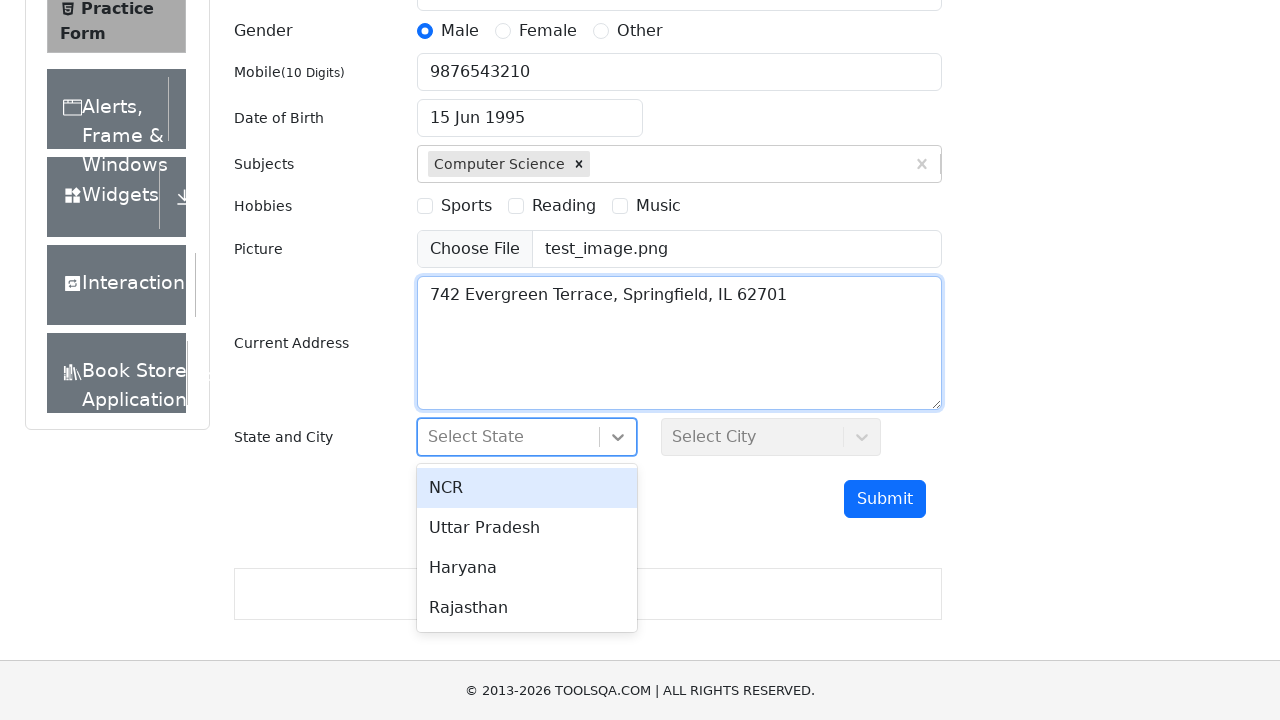

Selected state option from dropdown at (527, 488) on div[id^='react-select-3-option']
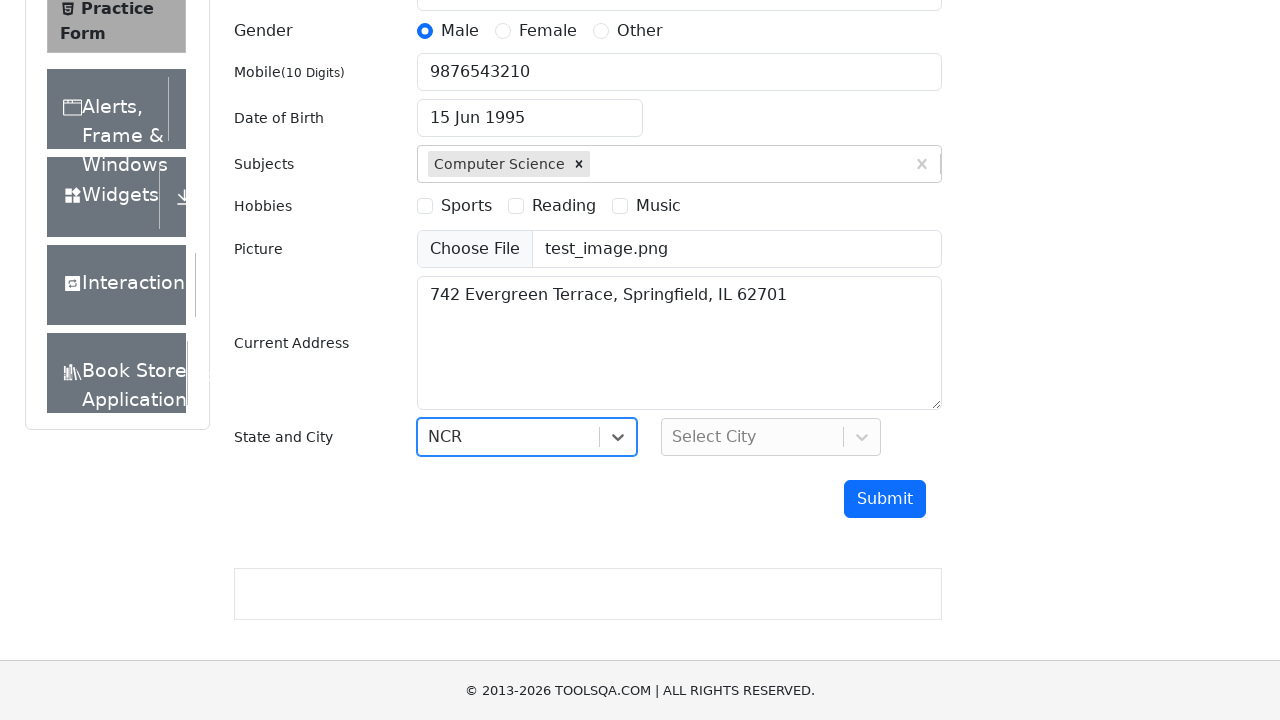

Clicked City dropdown to open options at (771, 437) on #city
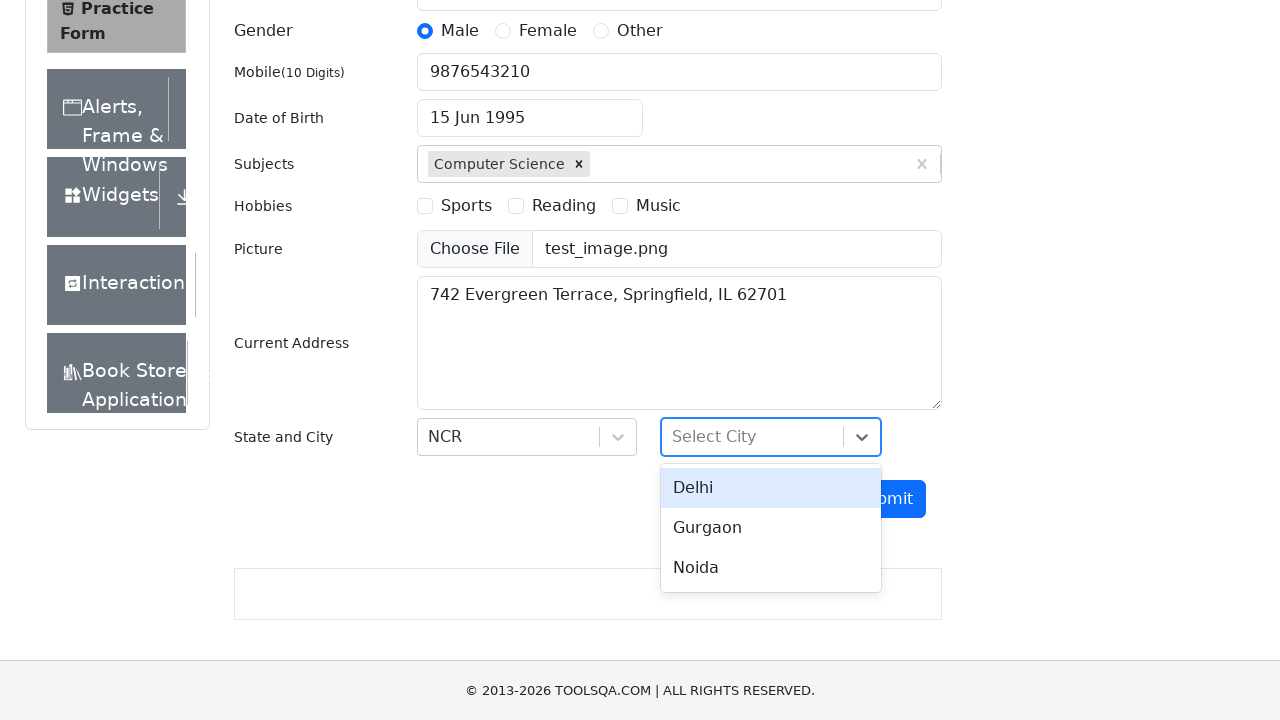

Selected city option from dropdown at (771, 488) on div[id^='react-select-4-option']
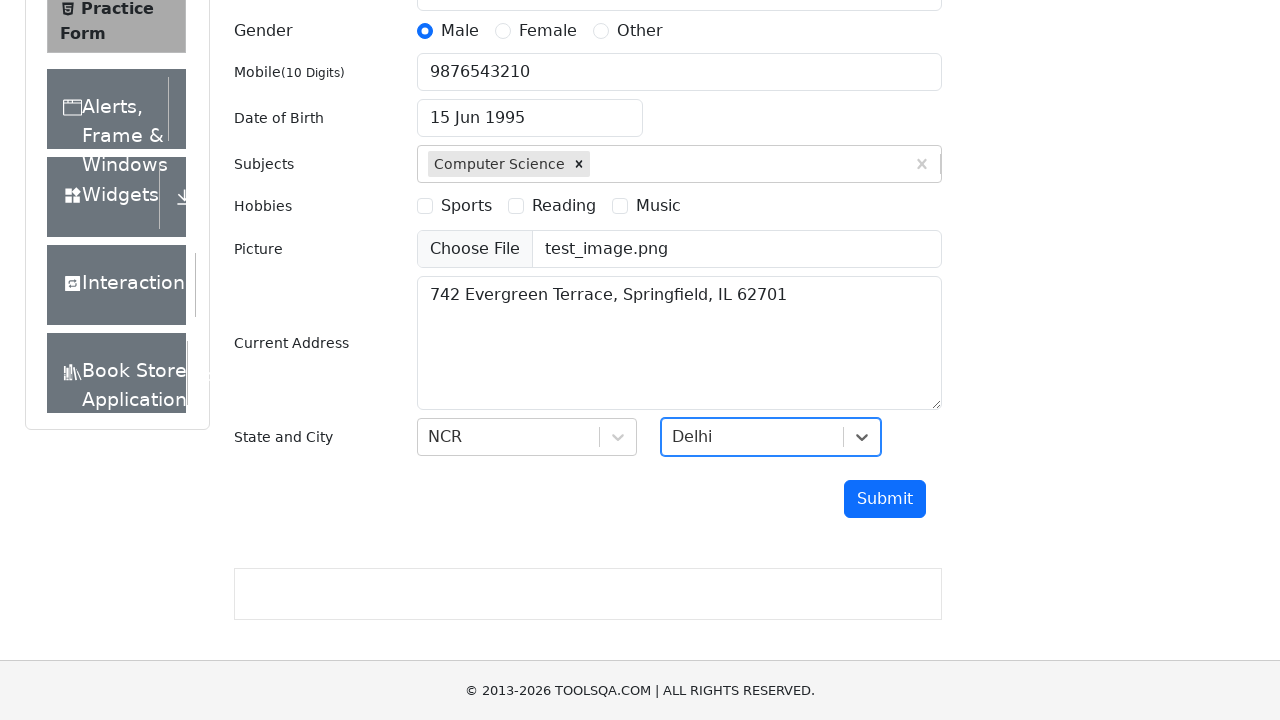

Clicked Submit button to submit registration form at (885, 499) on #submit
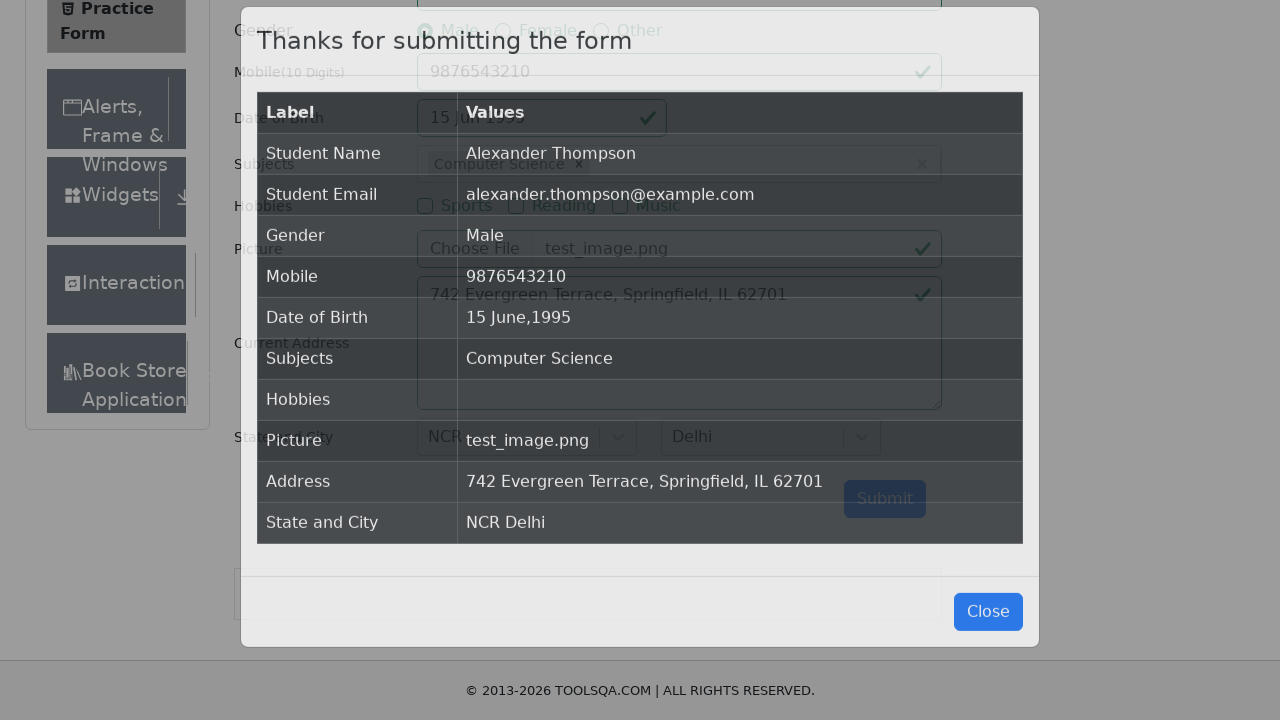

Confirmation modal loaded
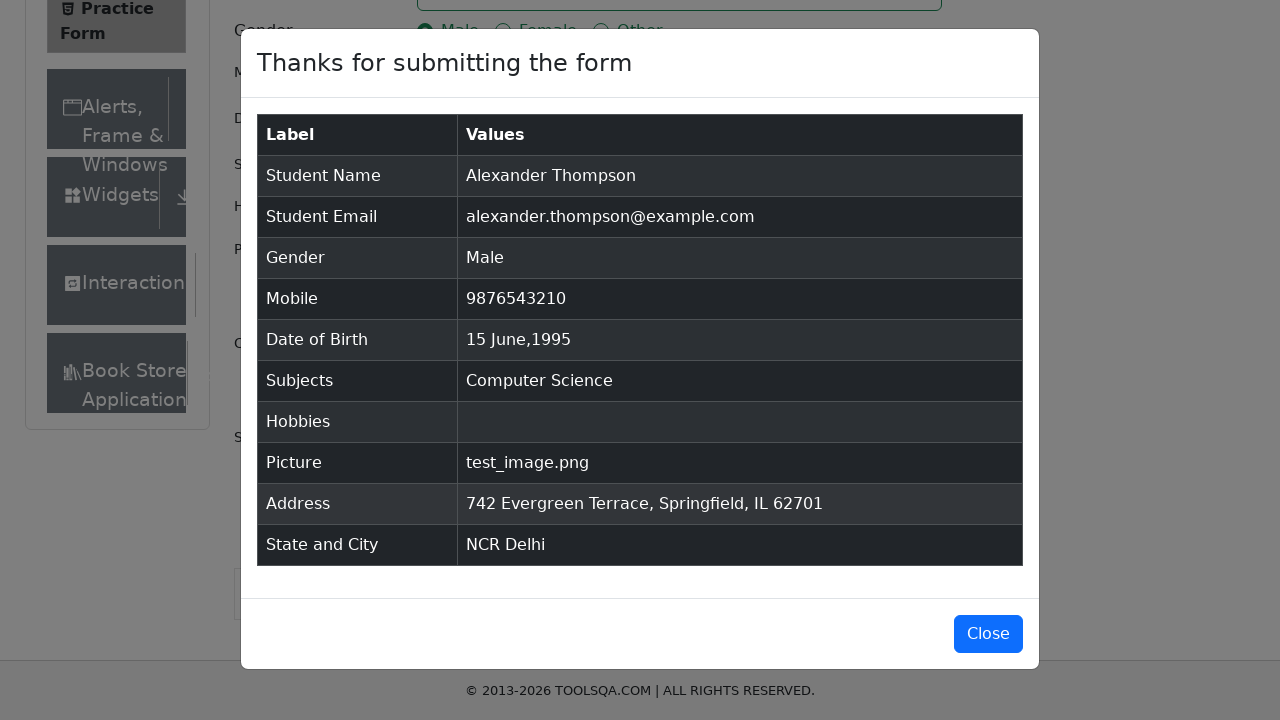

Verified success message 'Thanks for submitting the form' appeared in modal
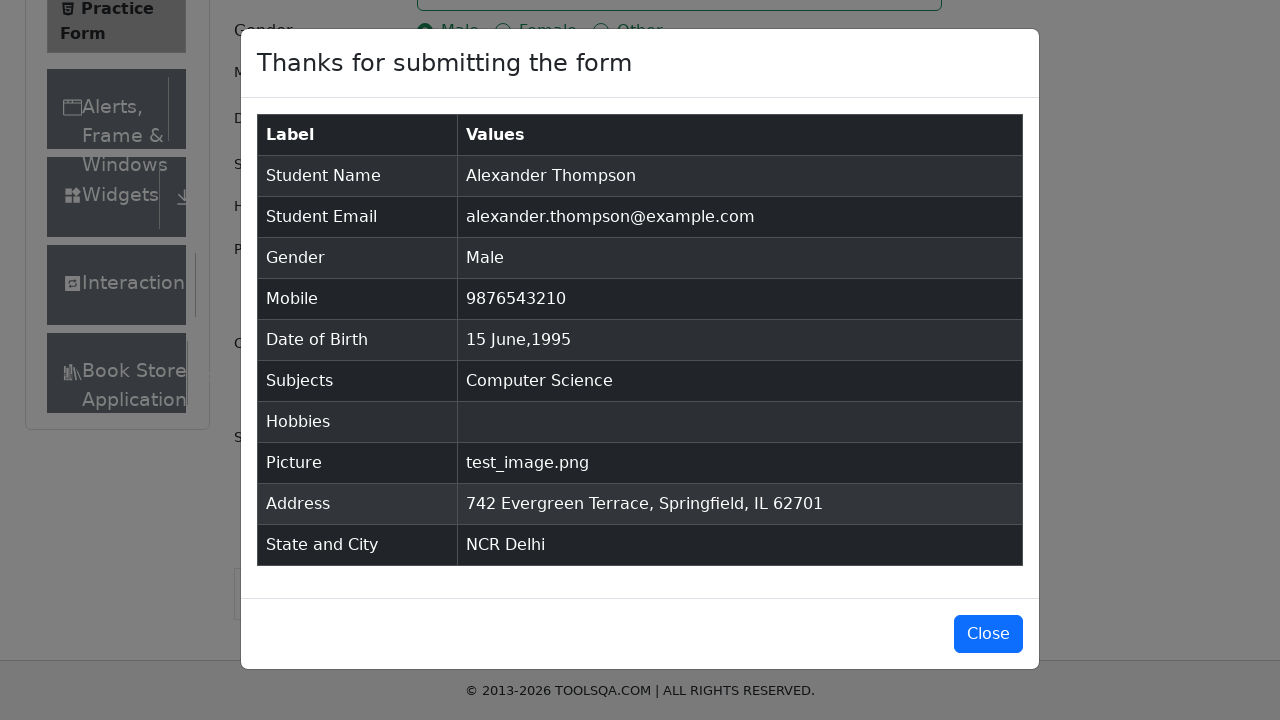

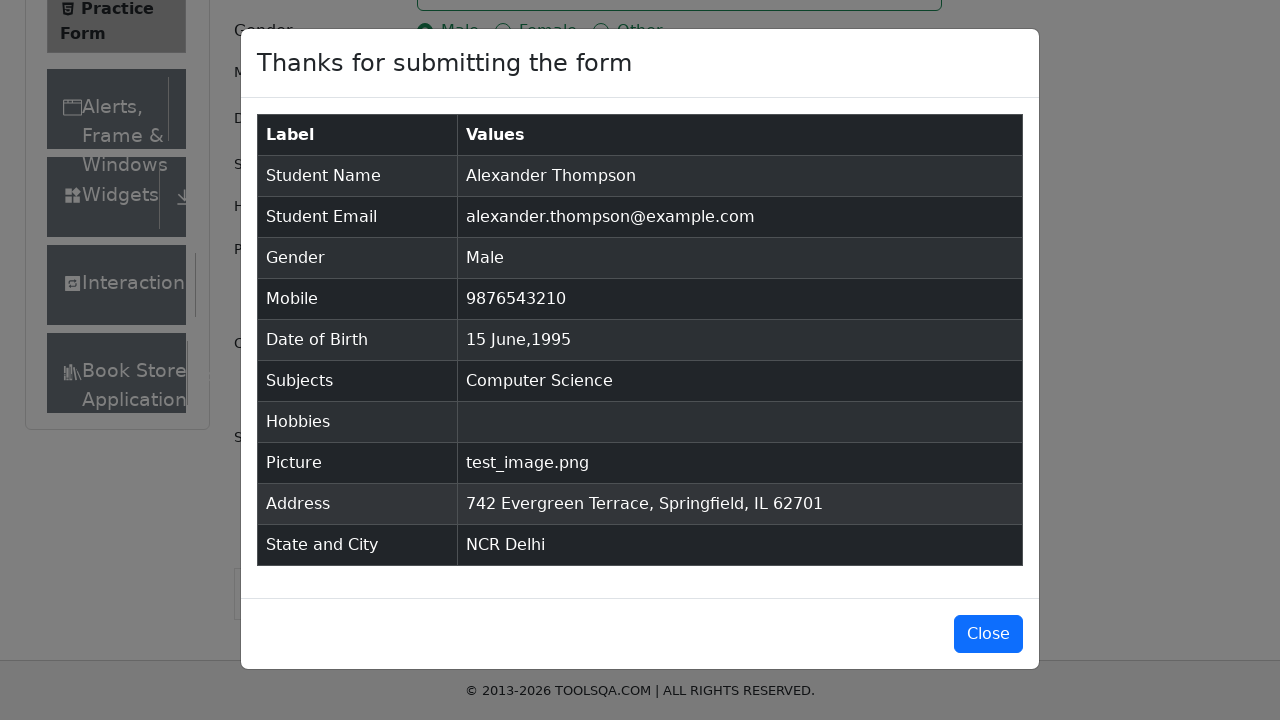